Navigates to HCL's website and then to the leadership page, verifying that the "Founder & Chairman" text is displayed on the page.

Starting URL: https://www.hcl.com/

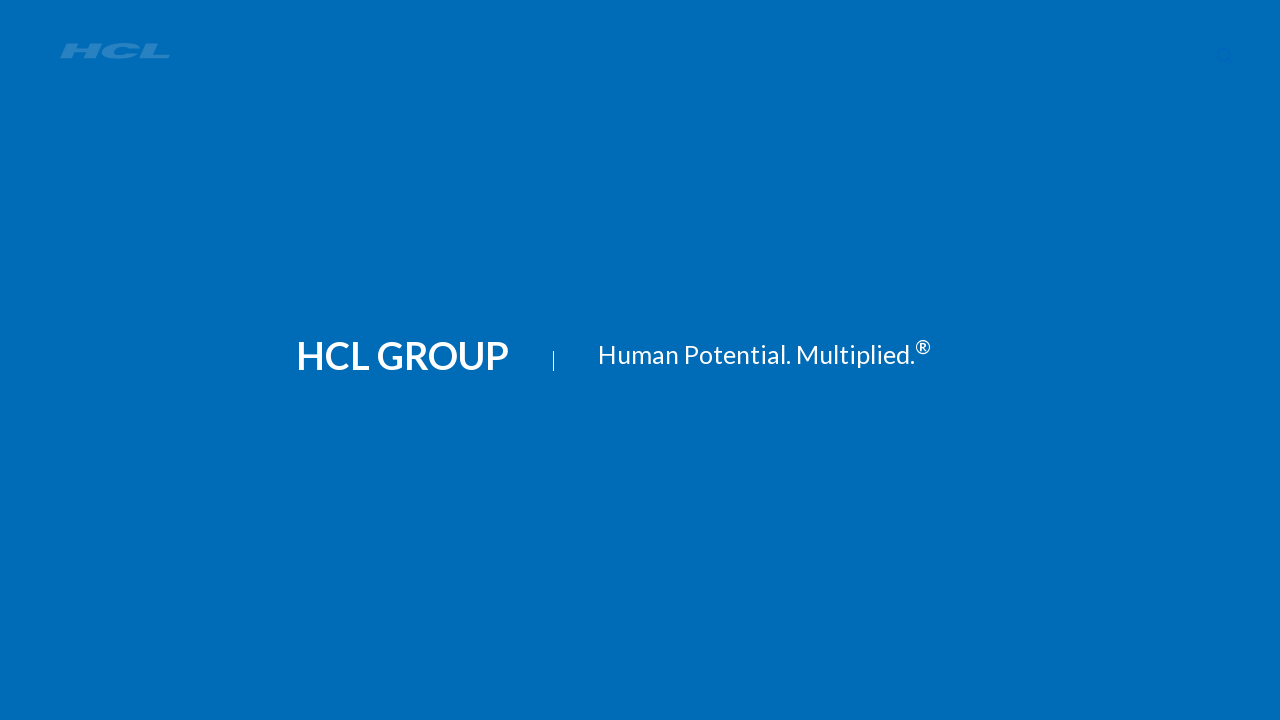

Navigated to HCL leadership page
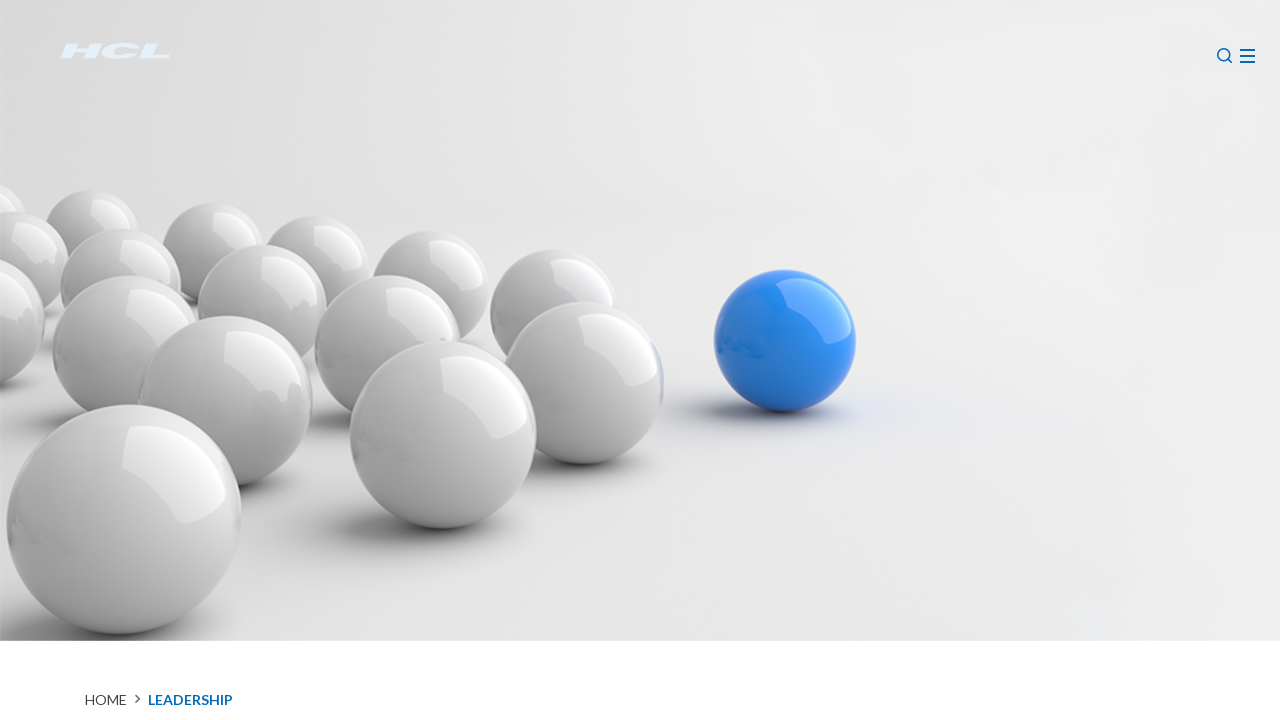

Waited for 'Founder & Chairman' element to load
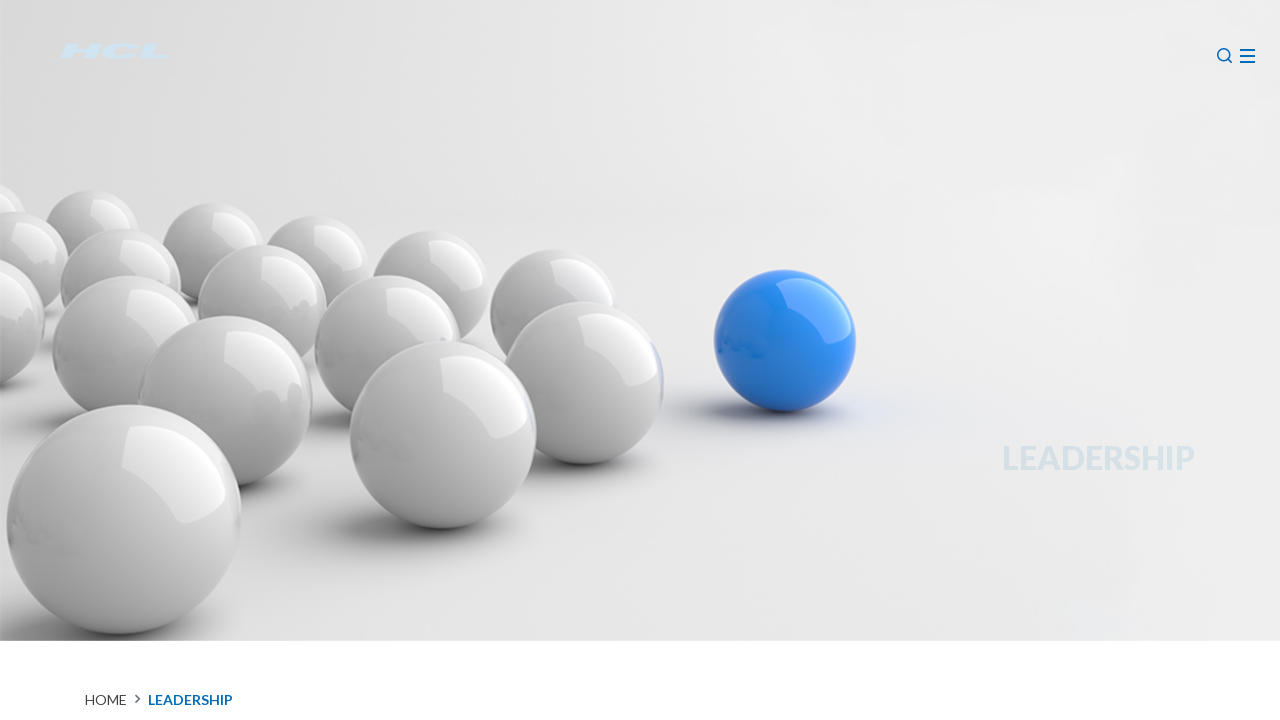

Located 'Founder & Chairman' element
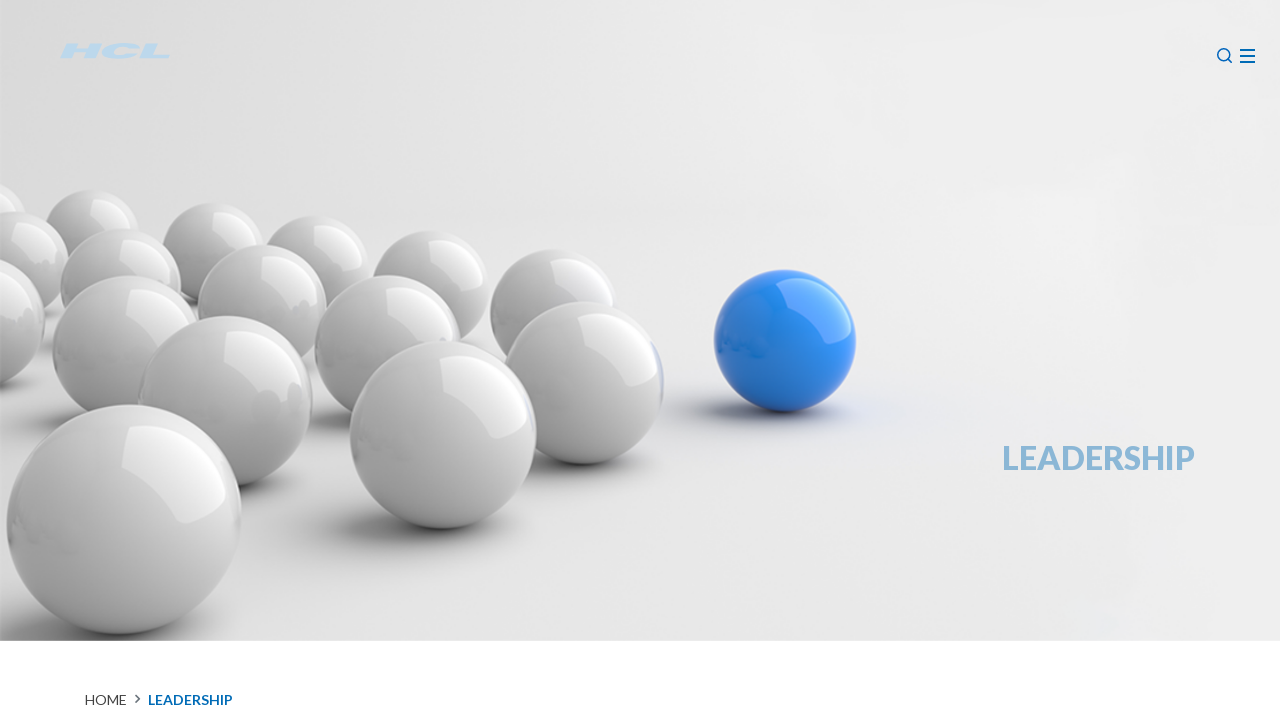

Verified that 'Founder & Chairman' text is visible on the page
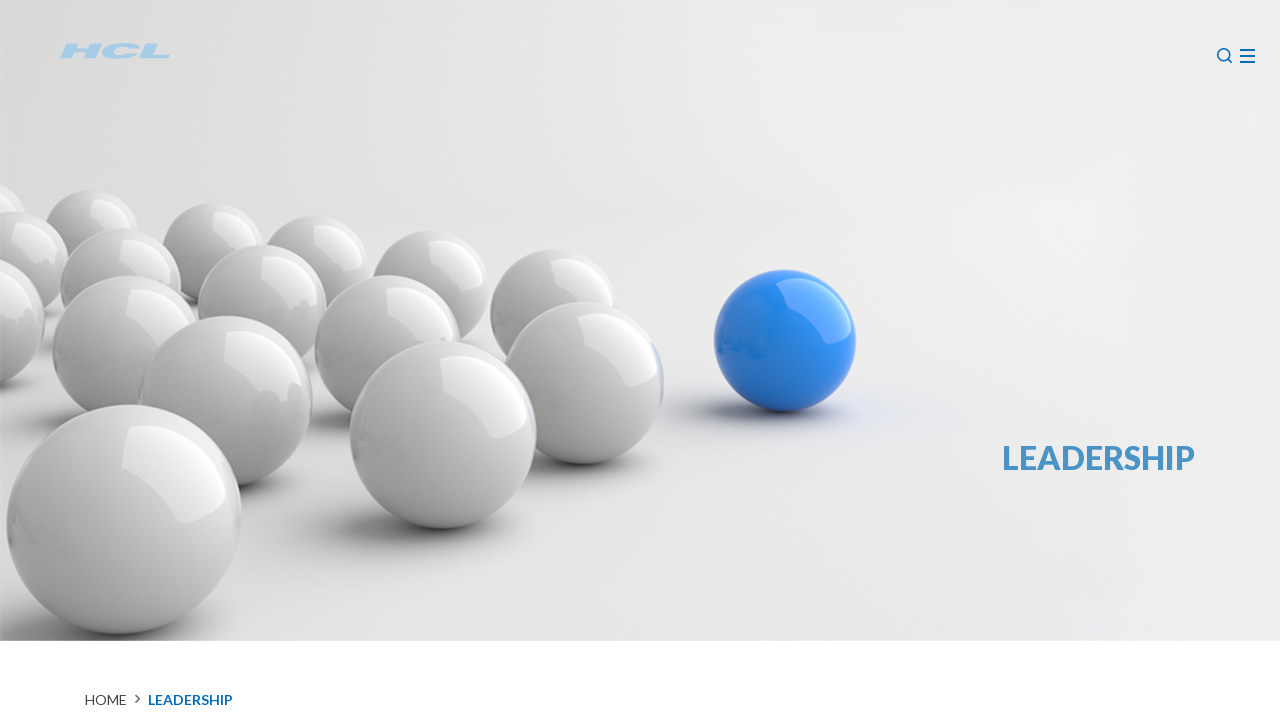

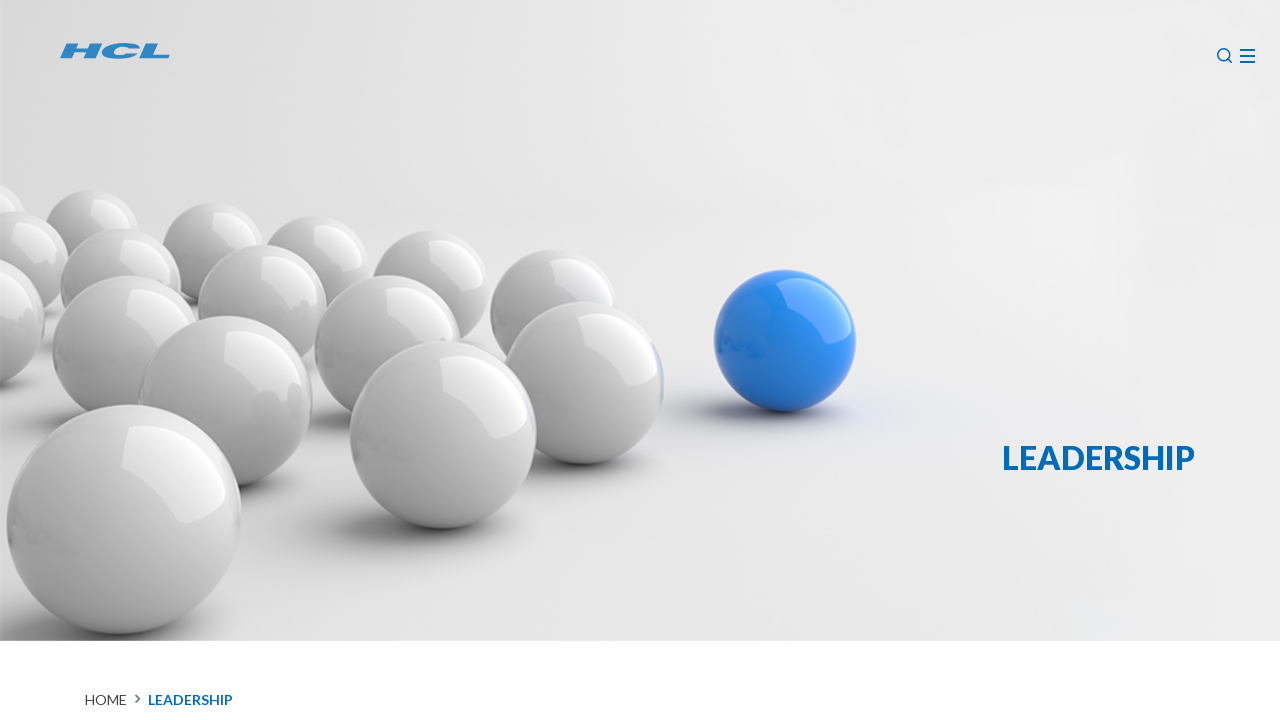